Tests waiting for images to load on a page until the status text changes to "Done!"

Starting URL: https://bonigarcia.dev/selenium-webdriver-java/loading-images.html

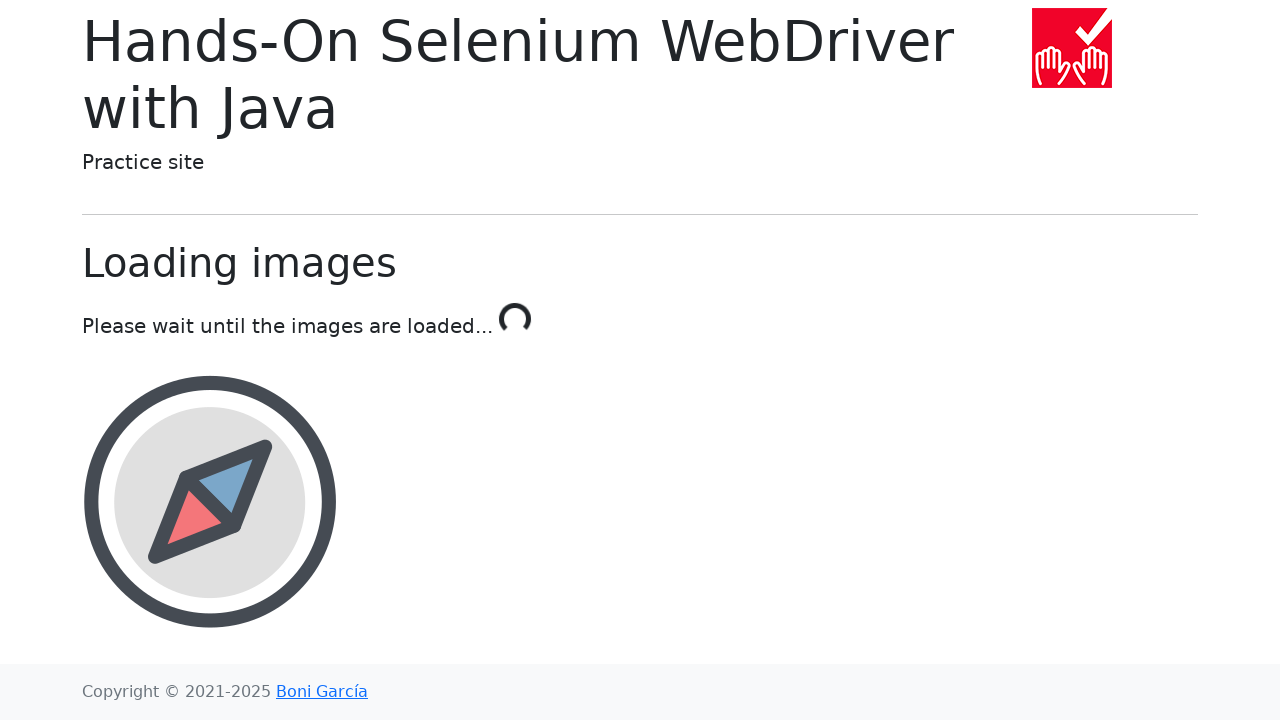

Waited for loading images - status text changed to 'Done!'
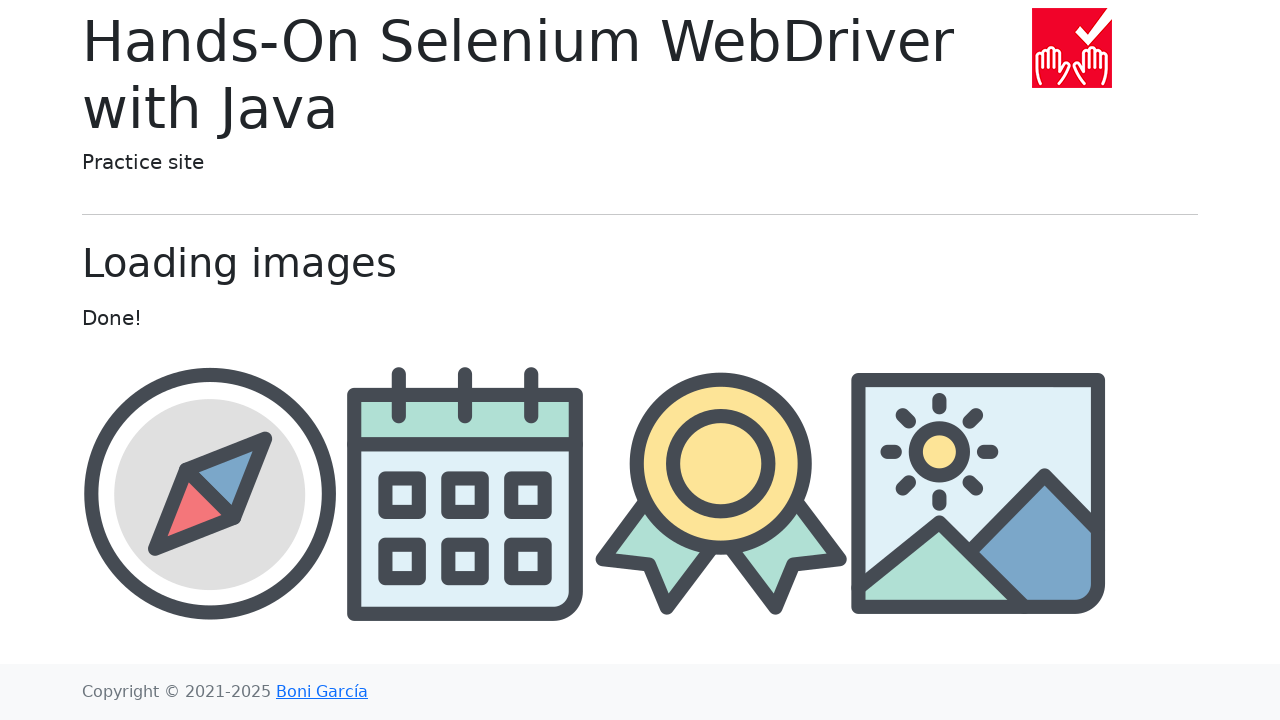

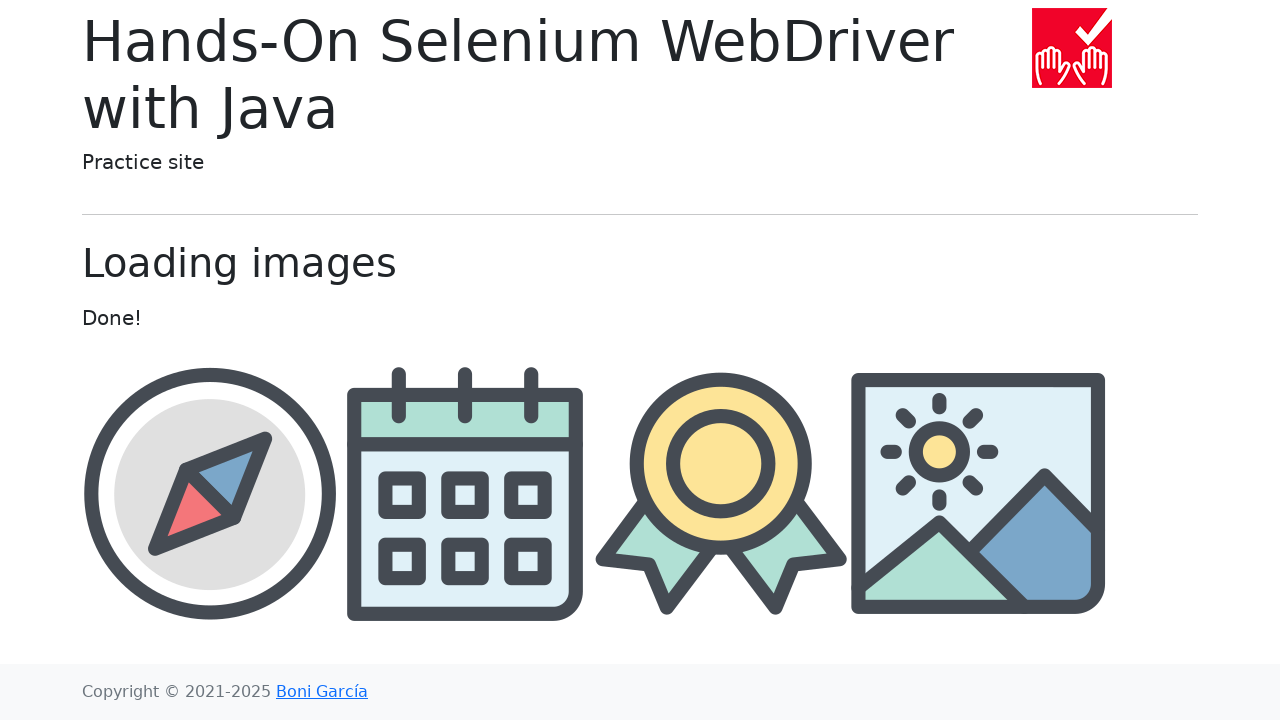